Tests geolocation mocking by setting a fake location (Berlin, Germany coordinates) and verifying the website detects the mocked location correctly.

Starting URL: https://my-location.org/

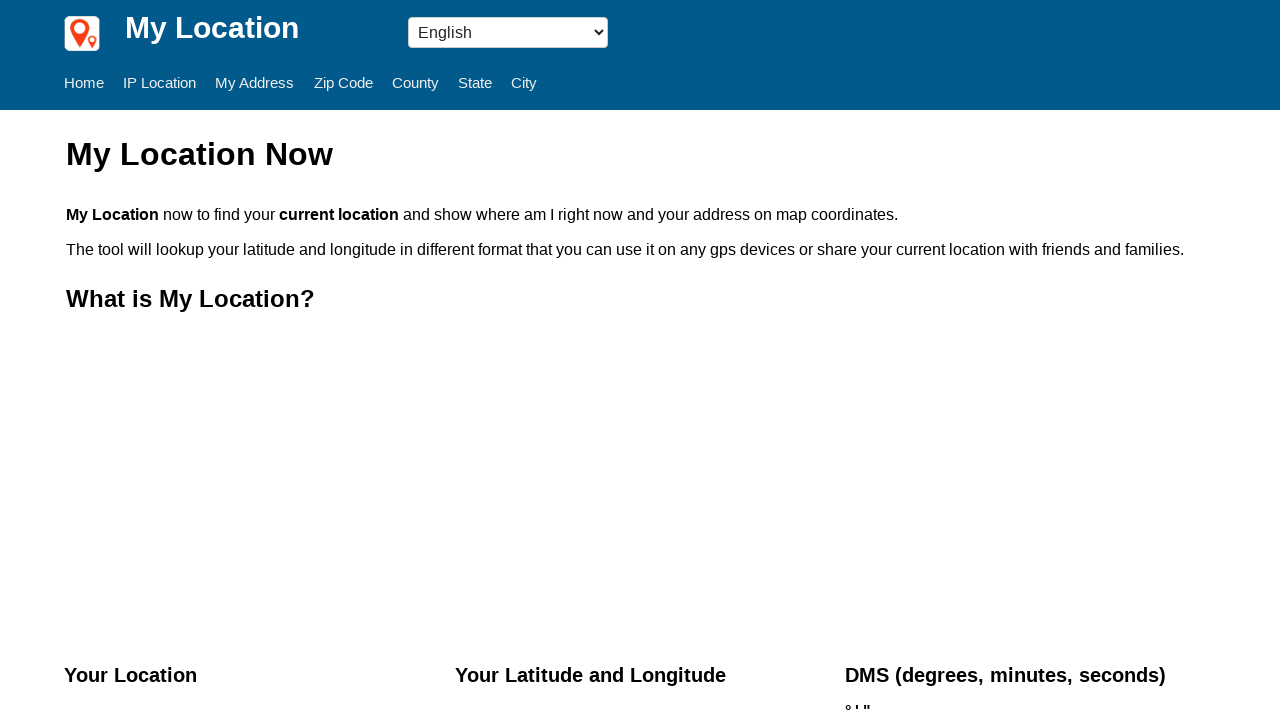

Granted geolocation permission to context
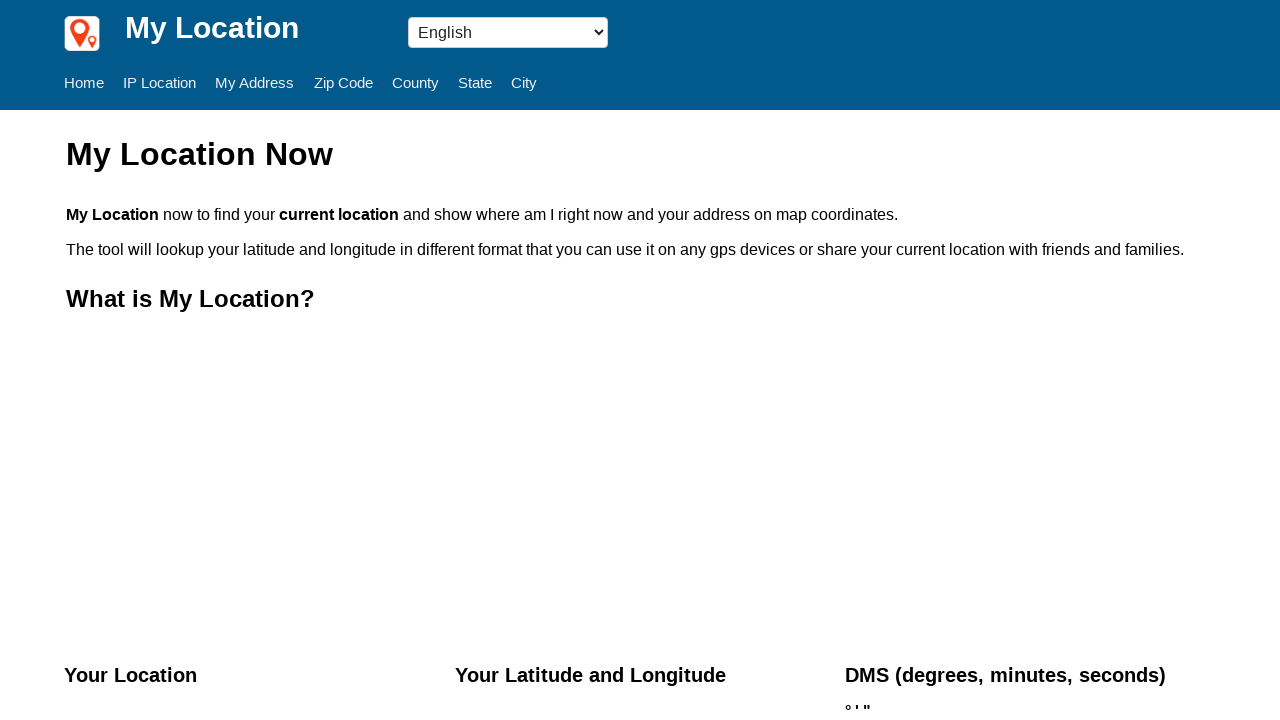

Set geolocation override to Berlin, Germany coordinates (52.5043°N, 13.4501°E)
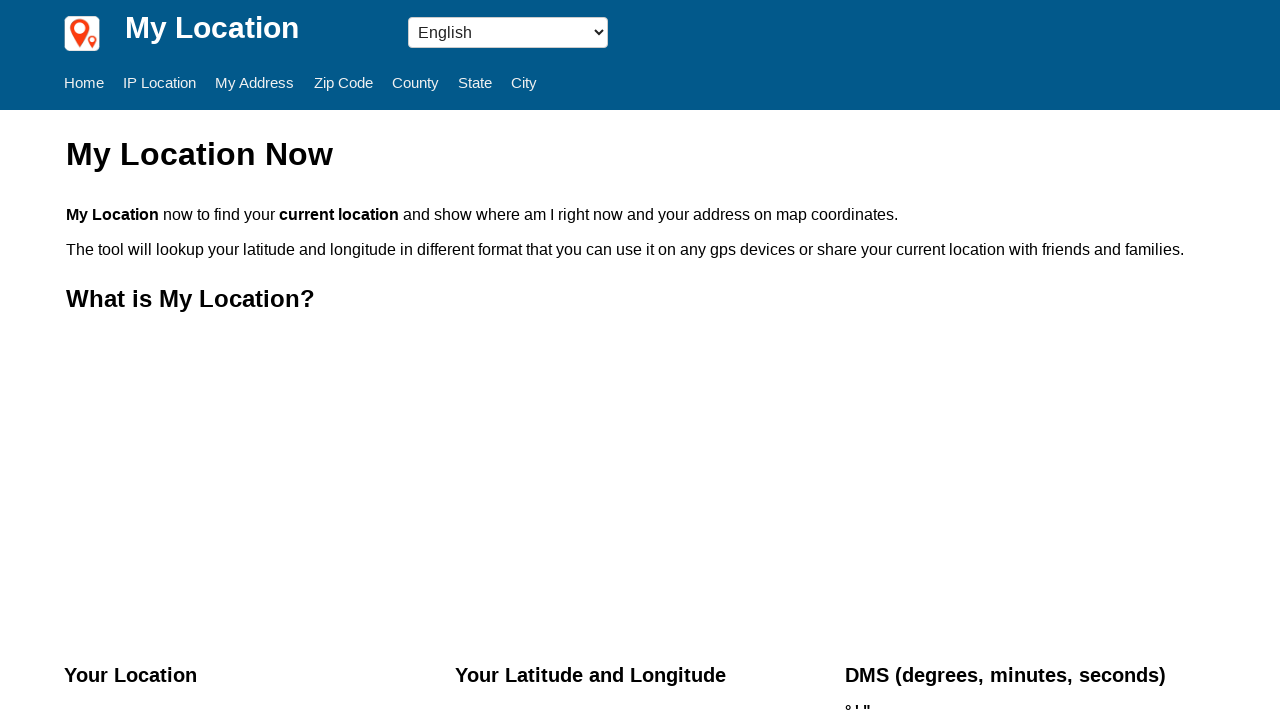

Navigated to geolocation testing site
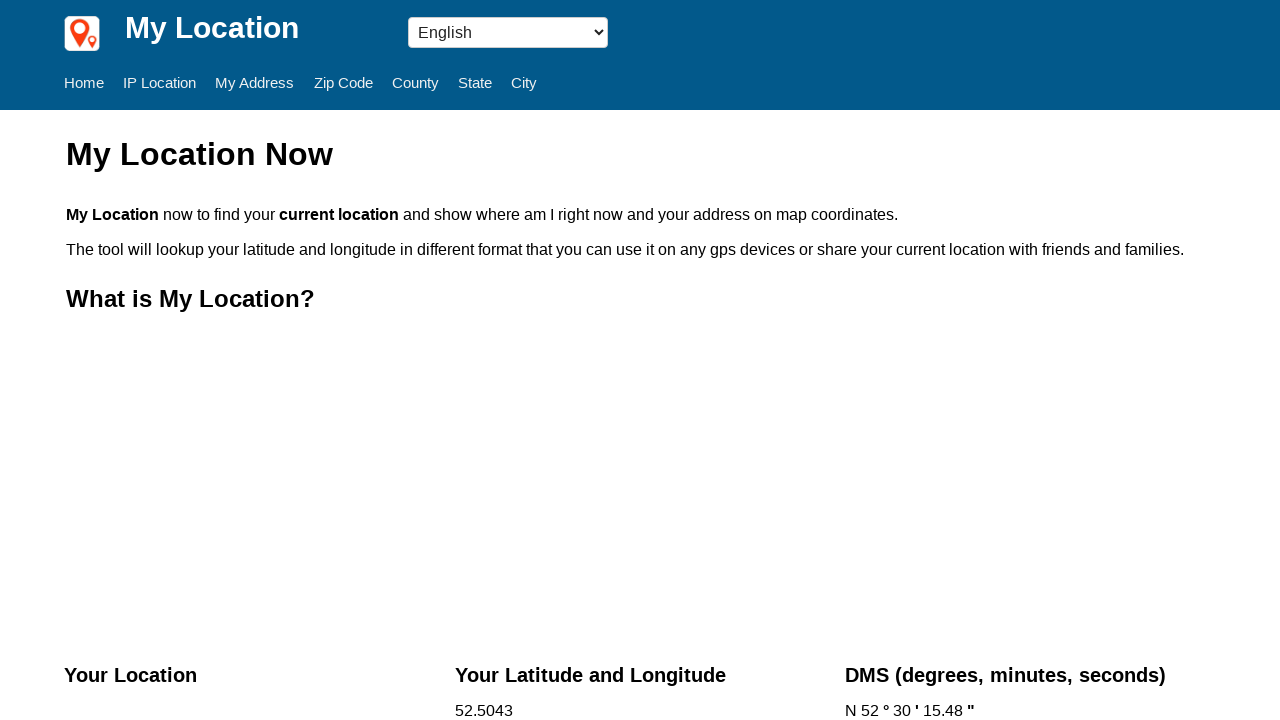

Address element loaded on page
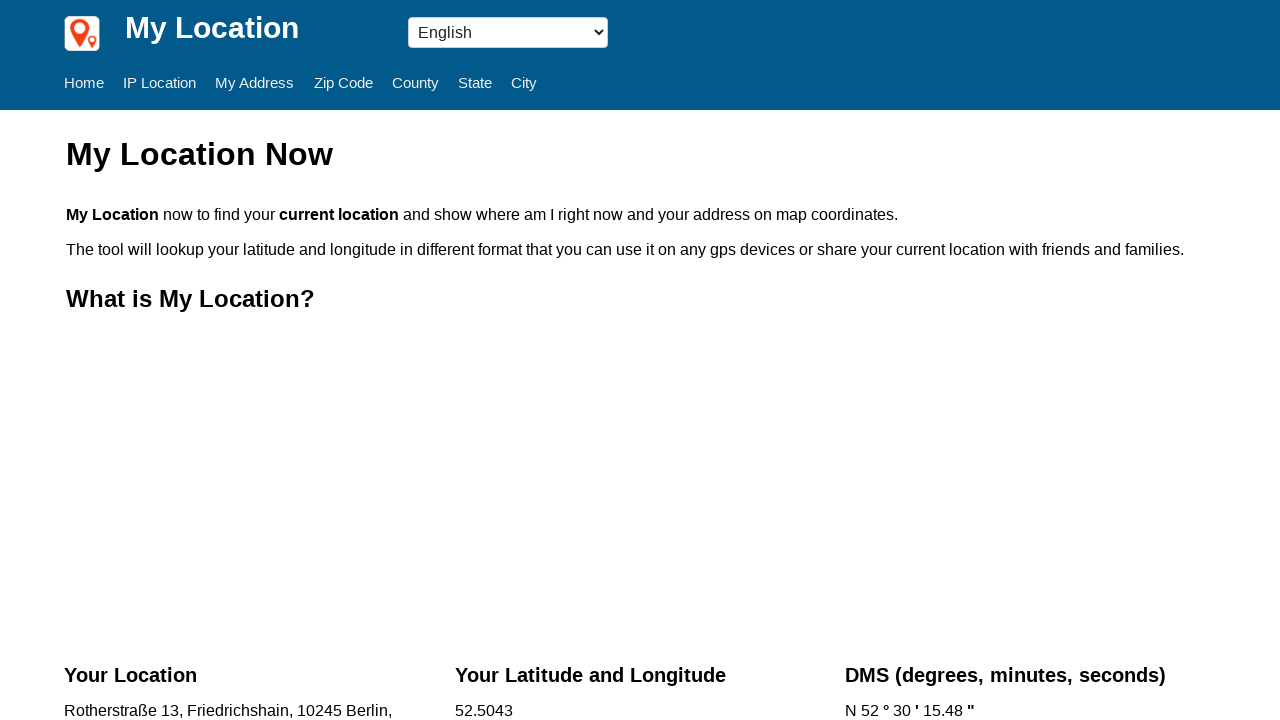

Waited 3 seconds for geolocation to be determined
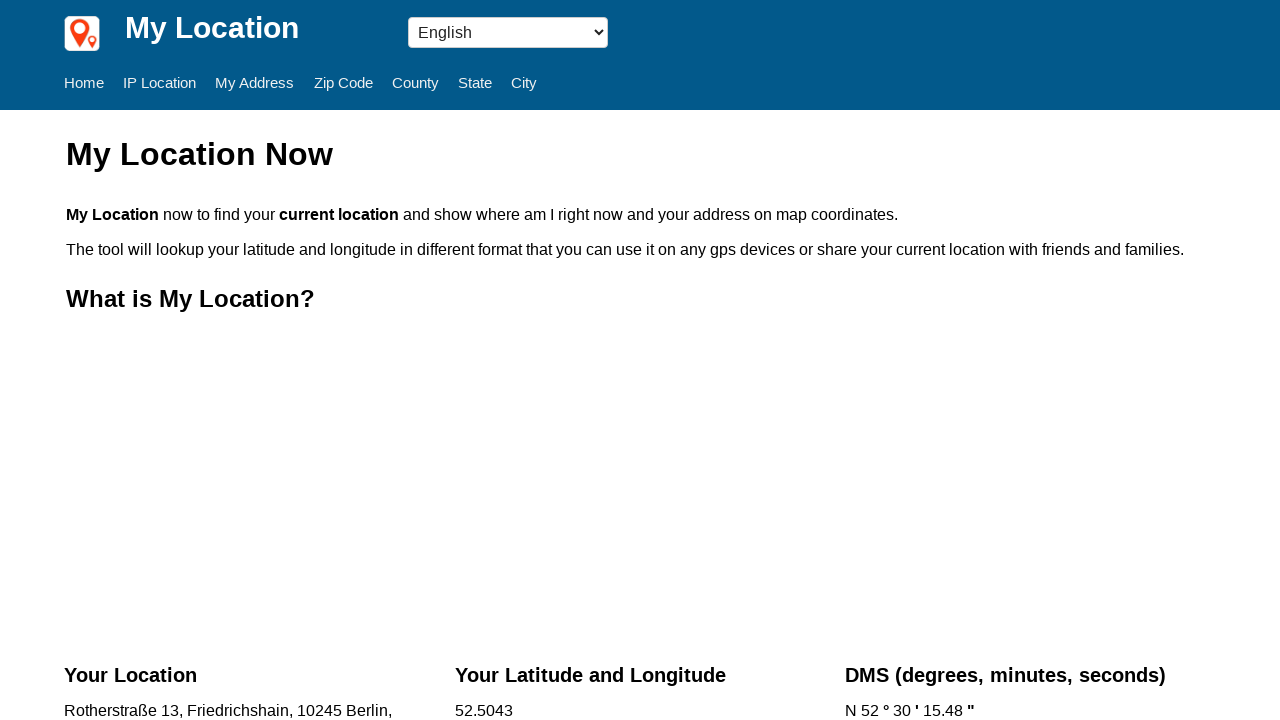

Retrieved location text: Rotherstraße 13, Friedrichshain, 10245 Berlin, Germany
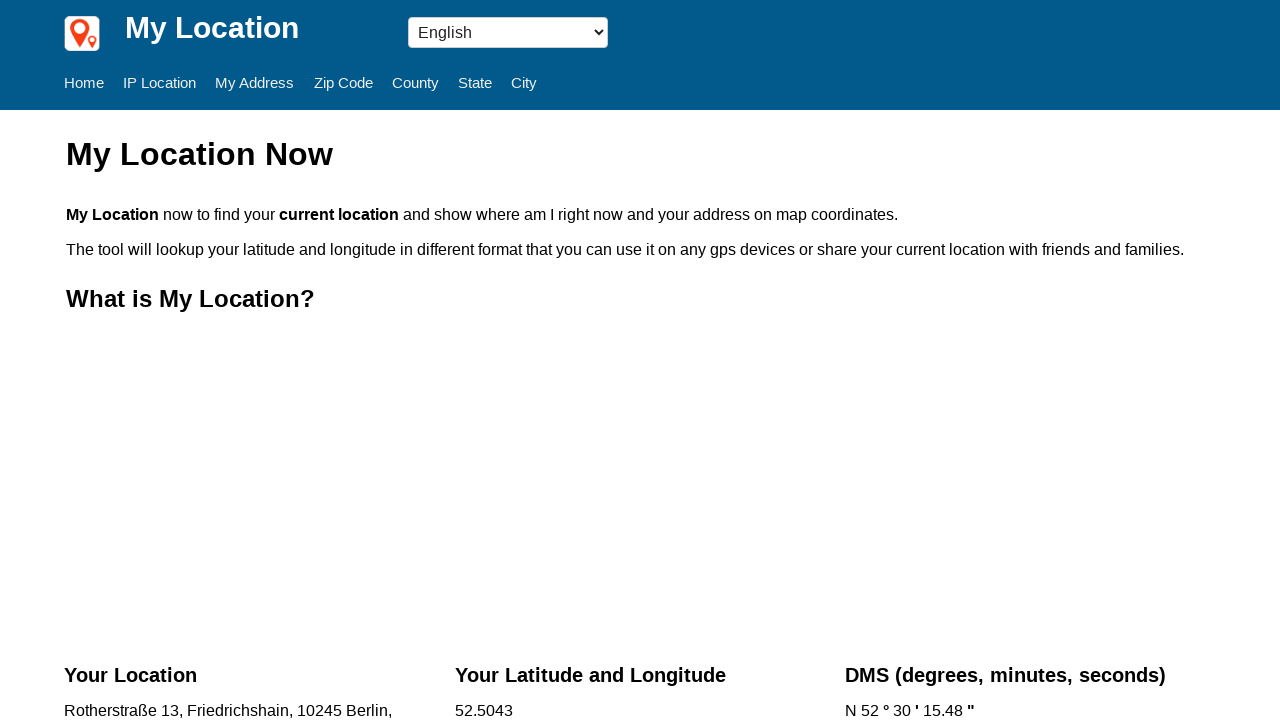

Verified that detected location contains 'Berlin' or 'Germany'
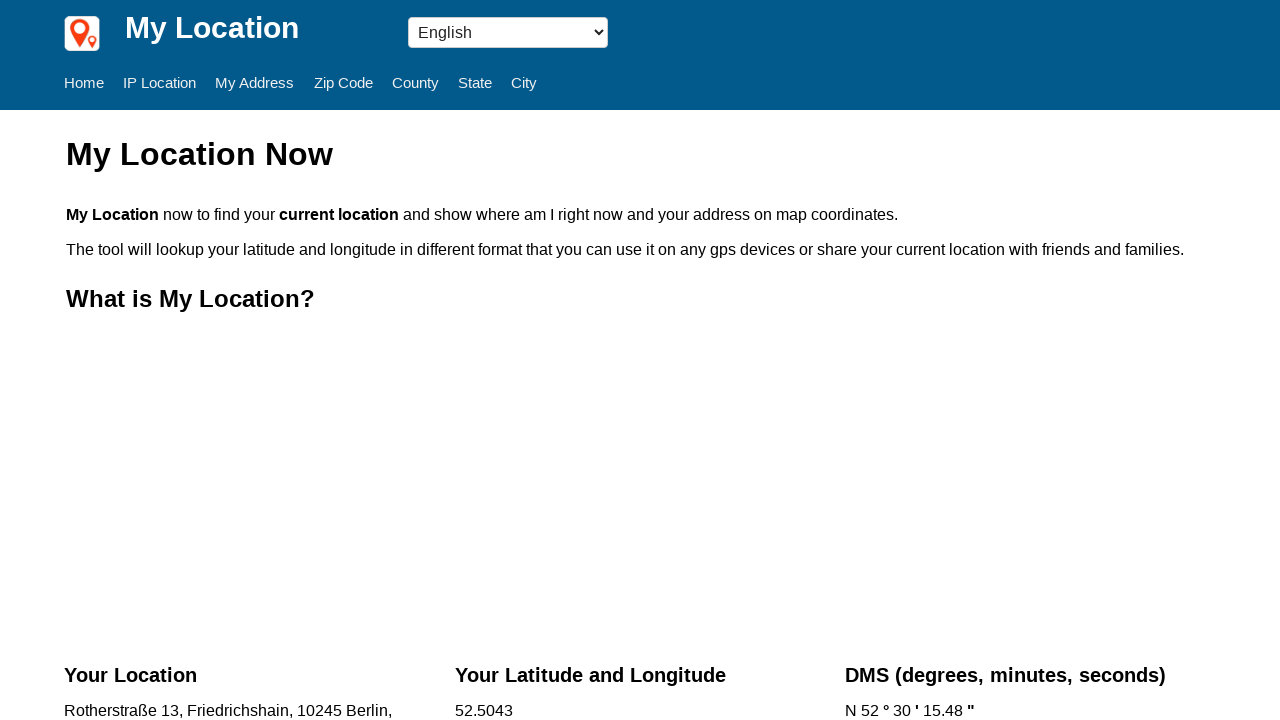

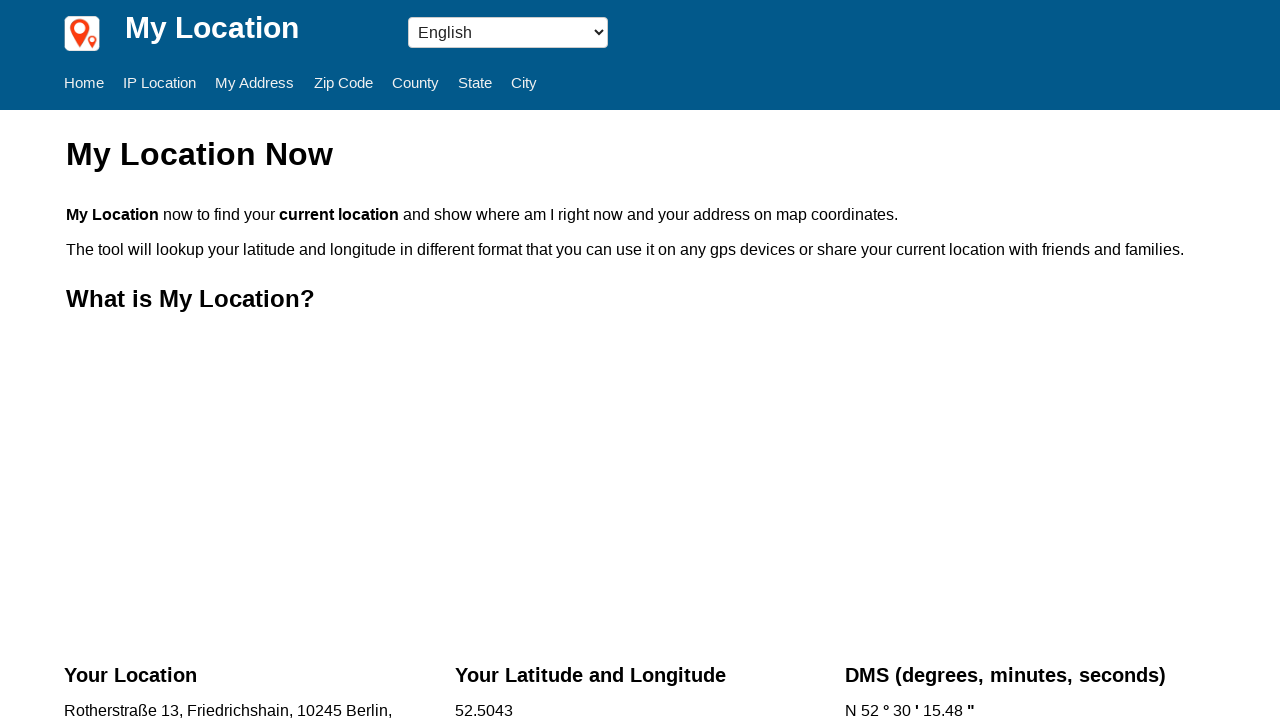